Tests checkbox functionality by checking both checkboxes on the page if they are not already selected

Starting URL: https://the-internet.herokuapp.com/checkboxes

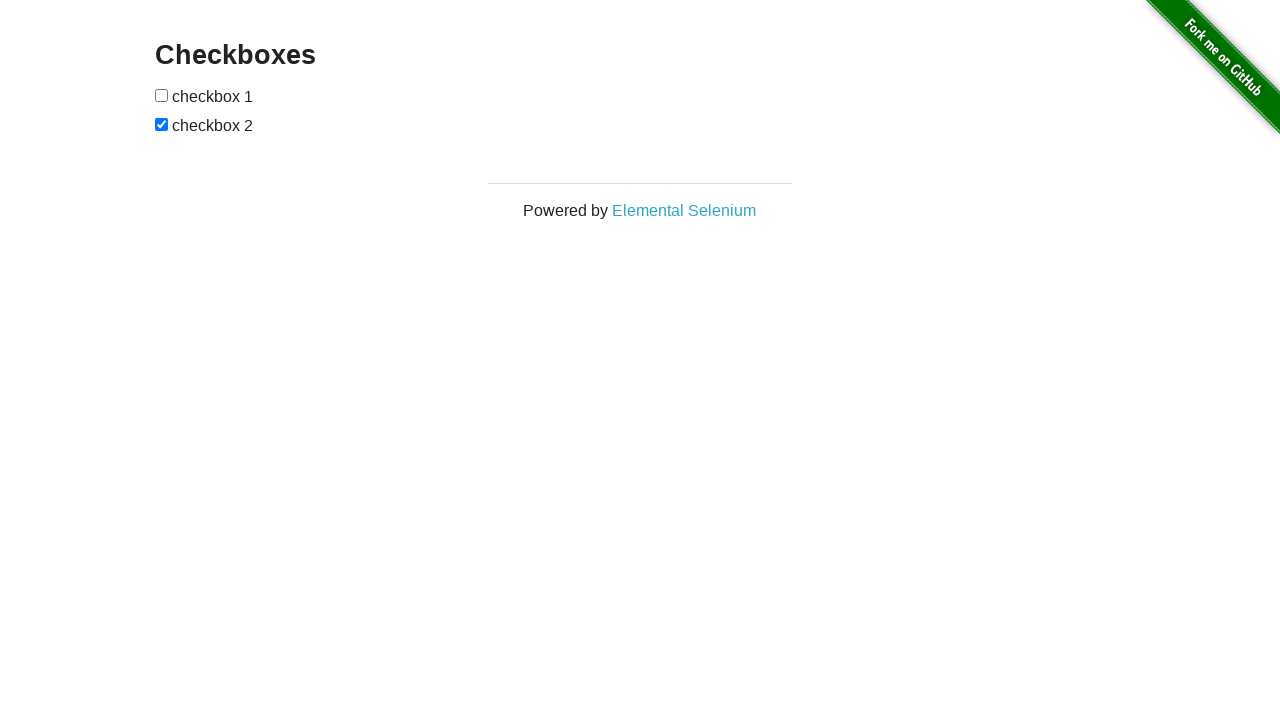

Located first checkbox element
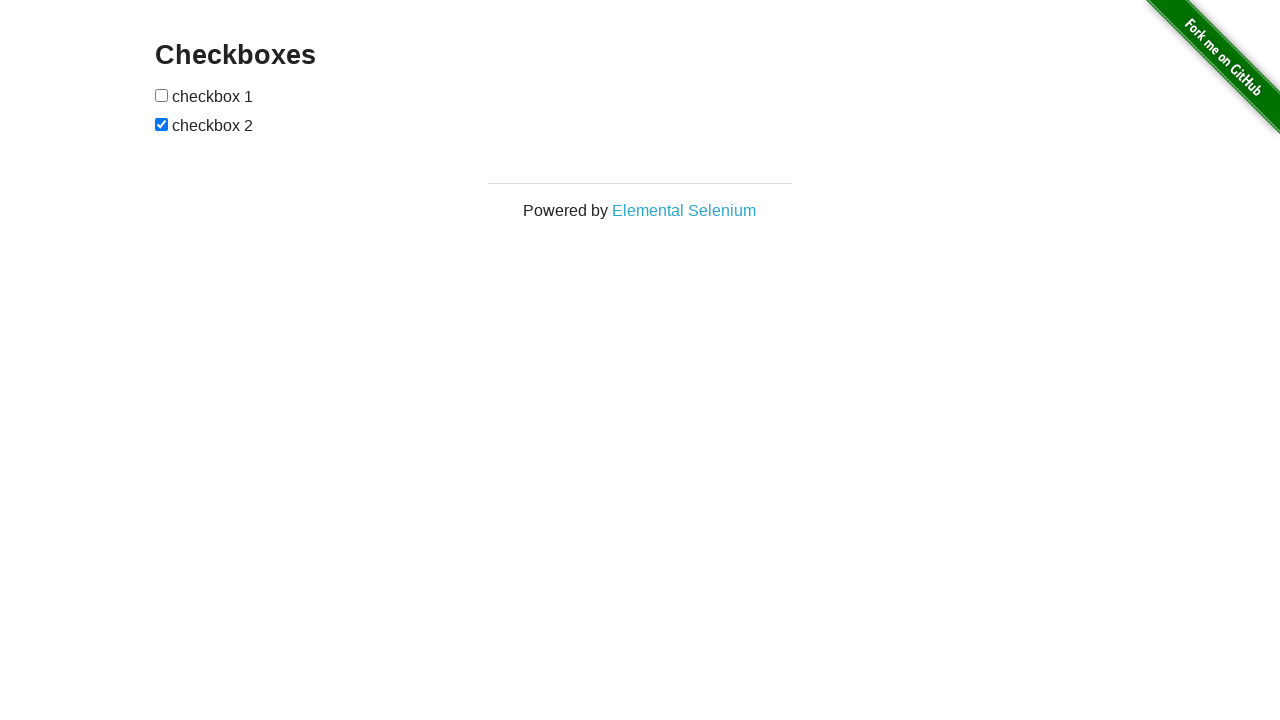

Located second checkbox element
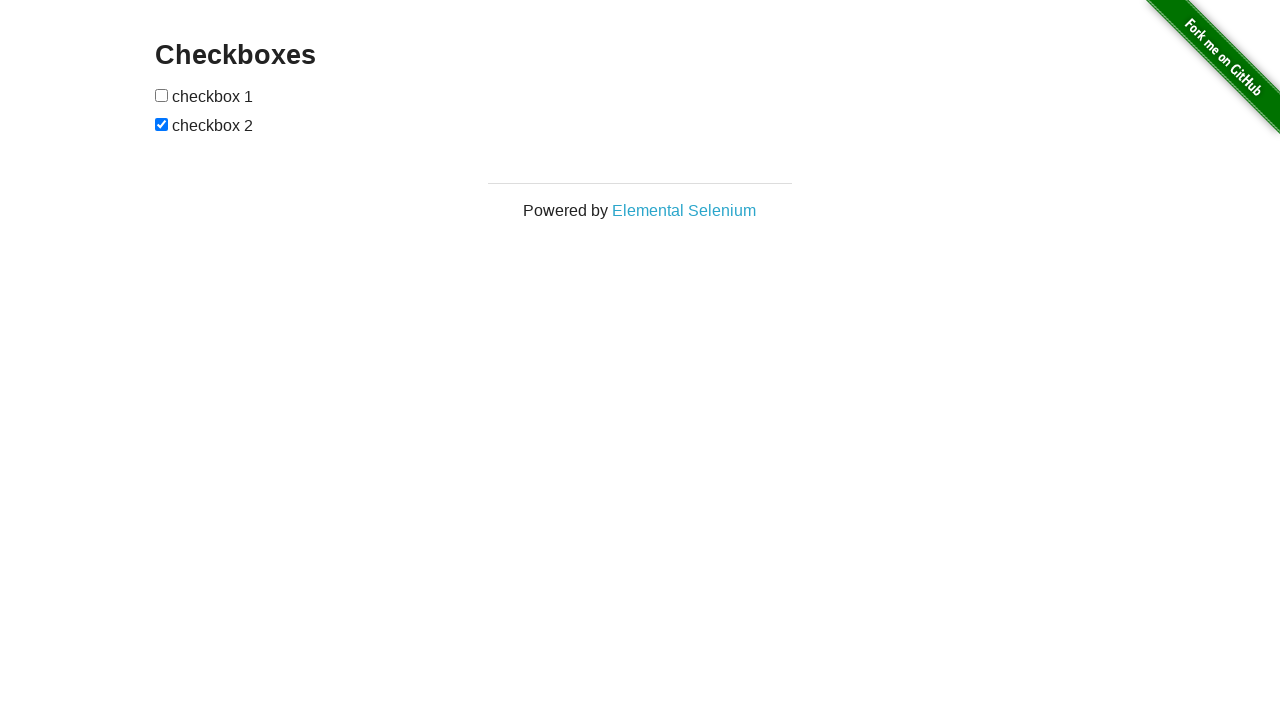

Clicked first checkbox
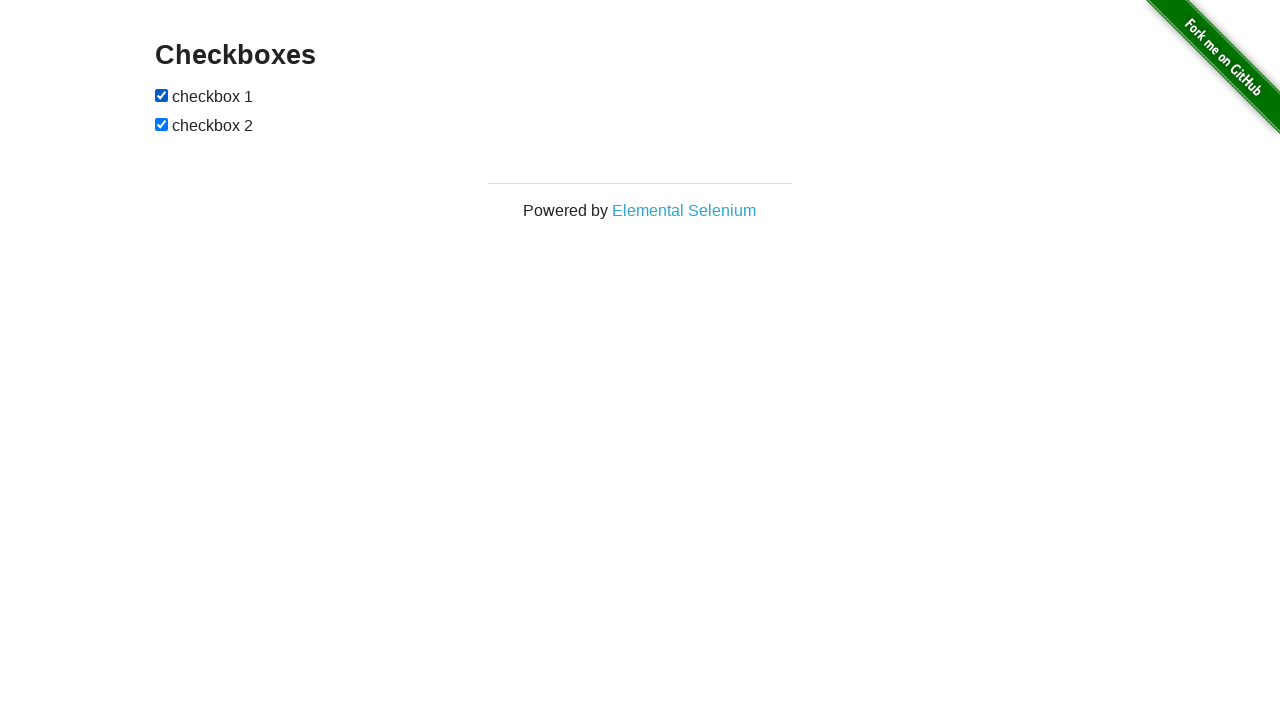

Second checkbox was already checked
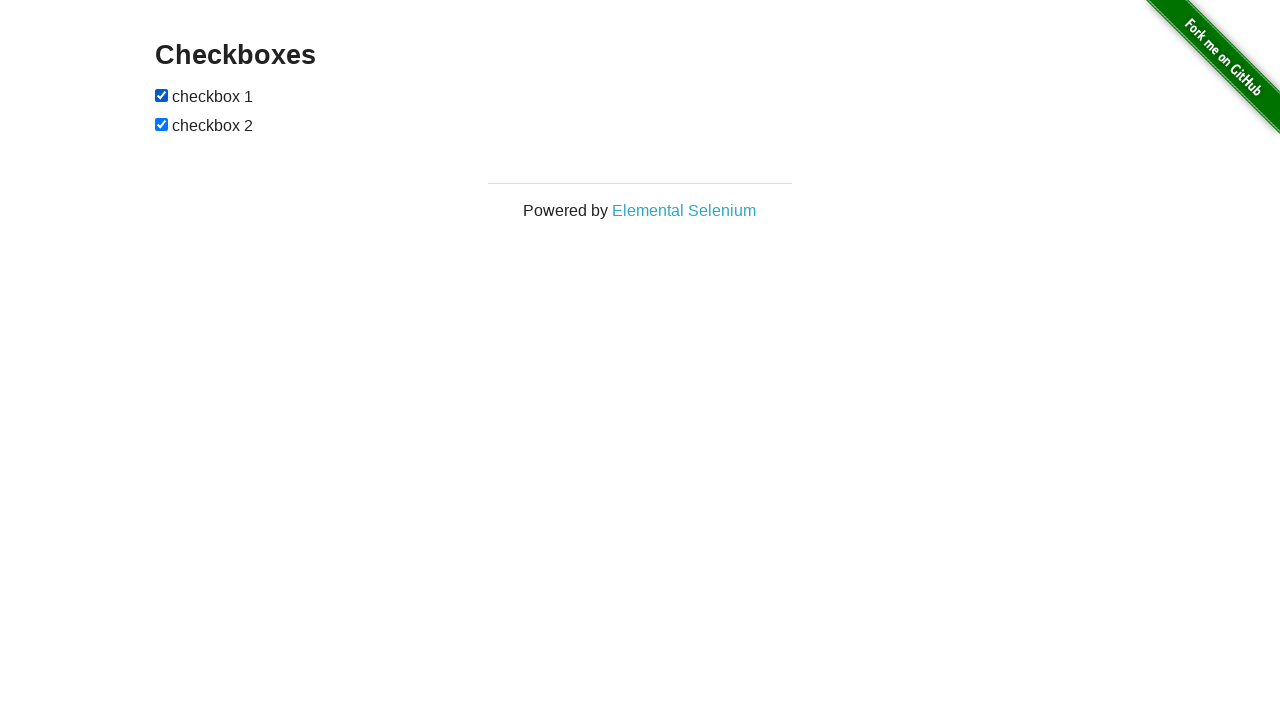

Verified first checkbox is checked
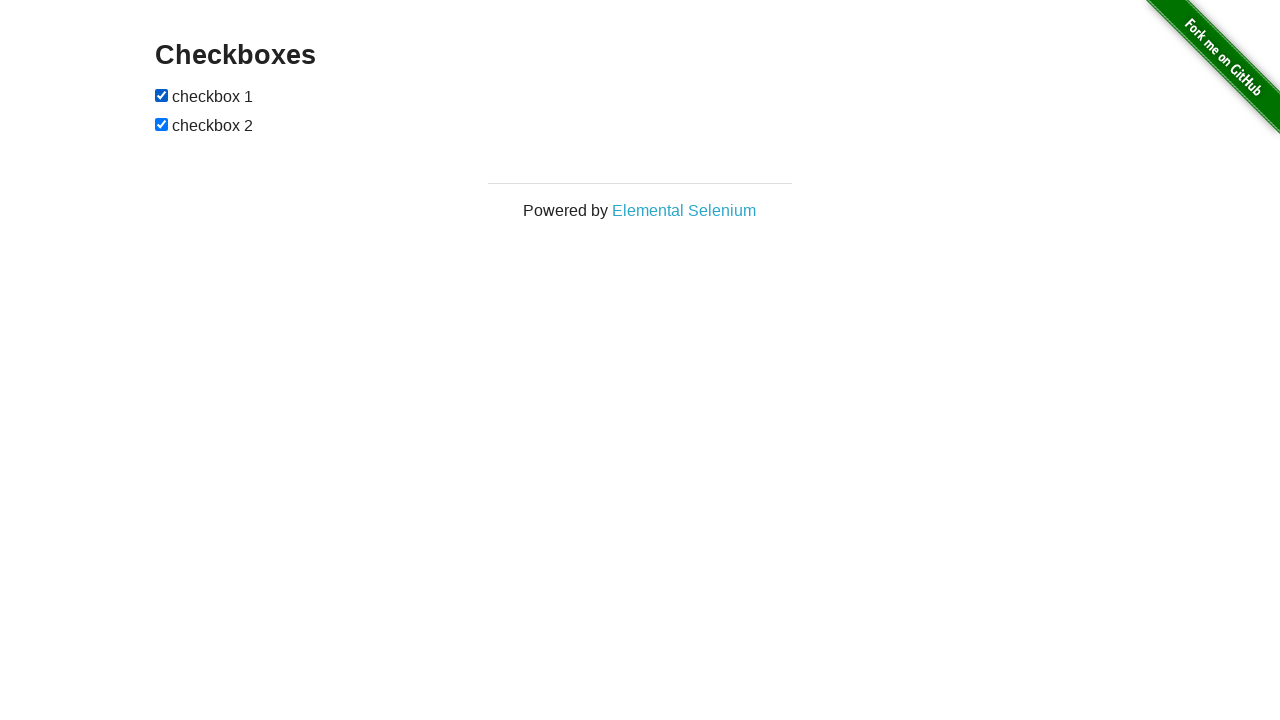

Verified second checkbox is checked
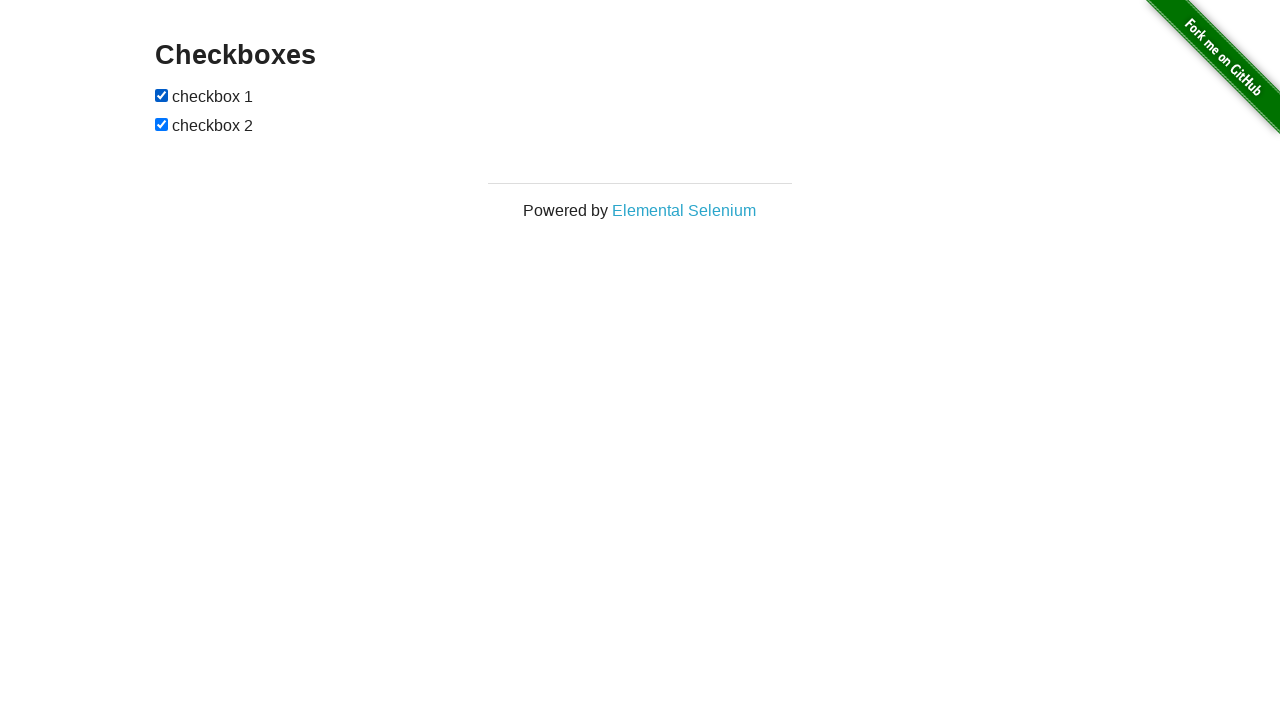

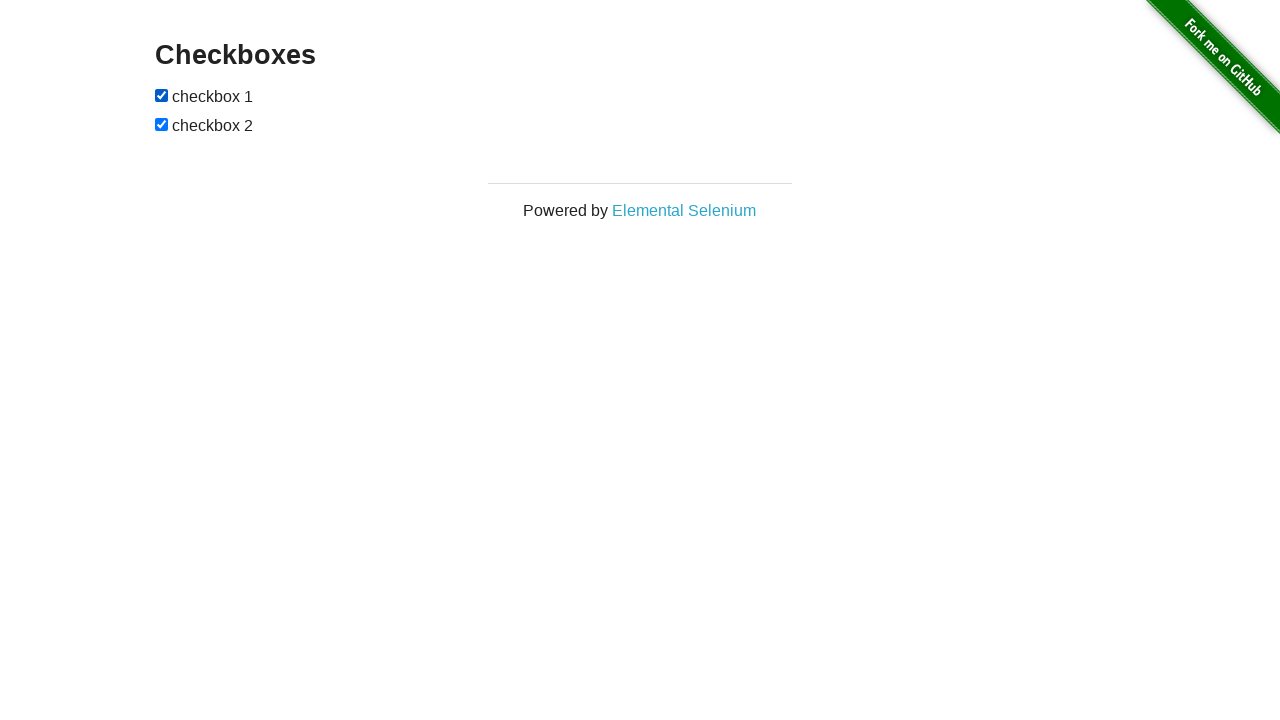